Tests that login fails when username field is left empty

Starting URL: http://uitestingplayground.com/sampleapp/

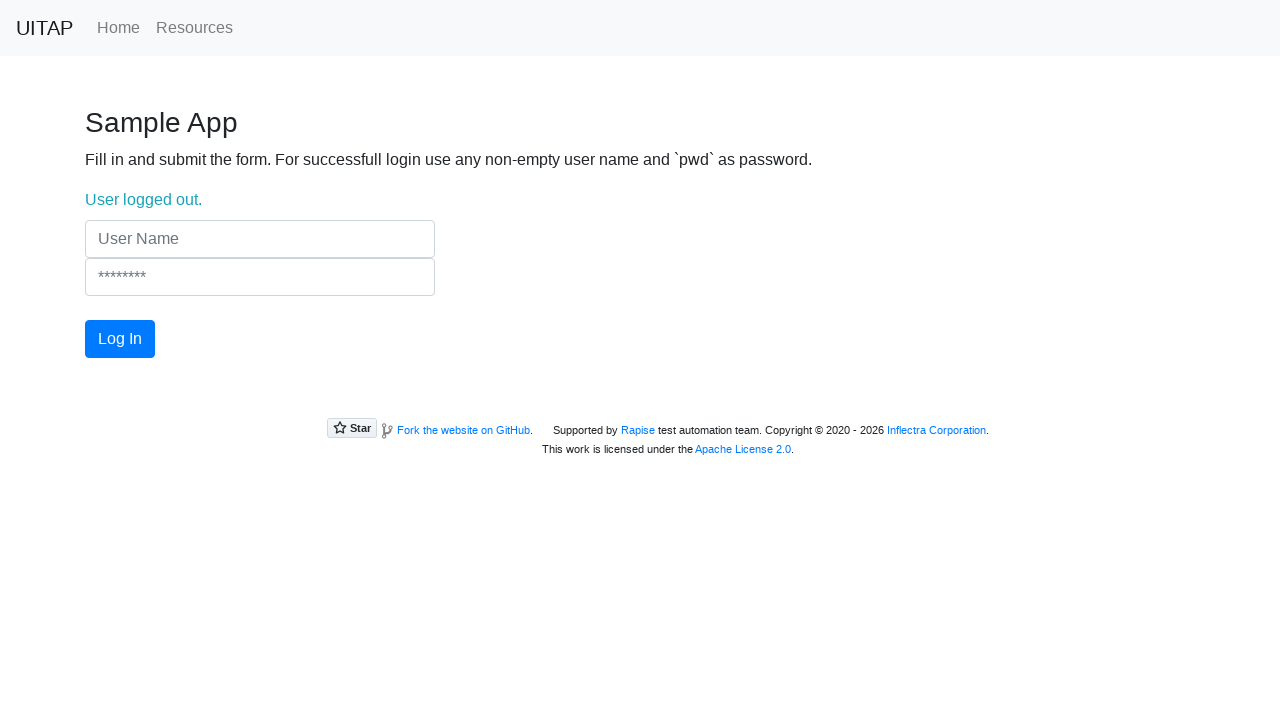

Filled password field with 'pwd' while leaving username empty on input[name="Password"]
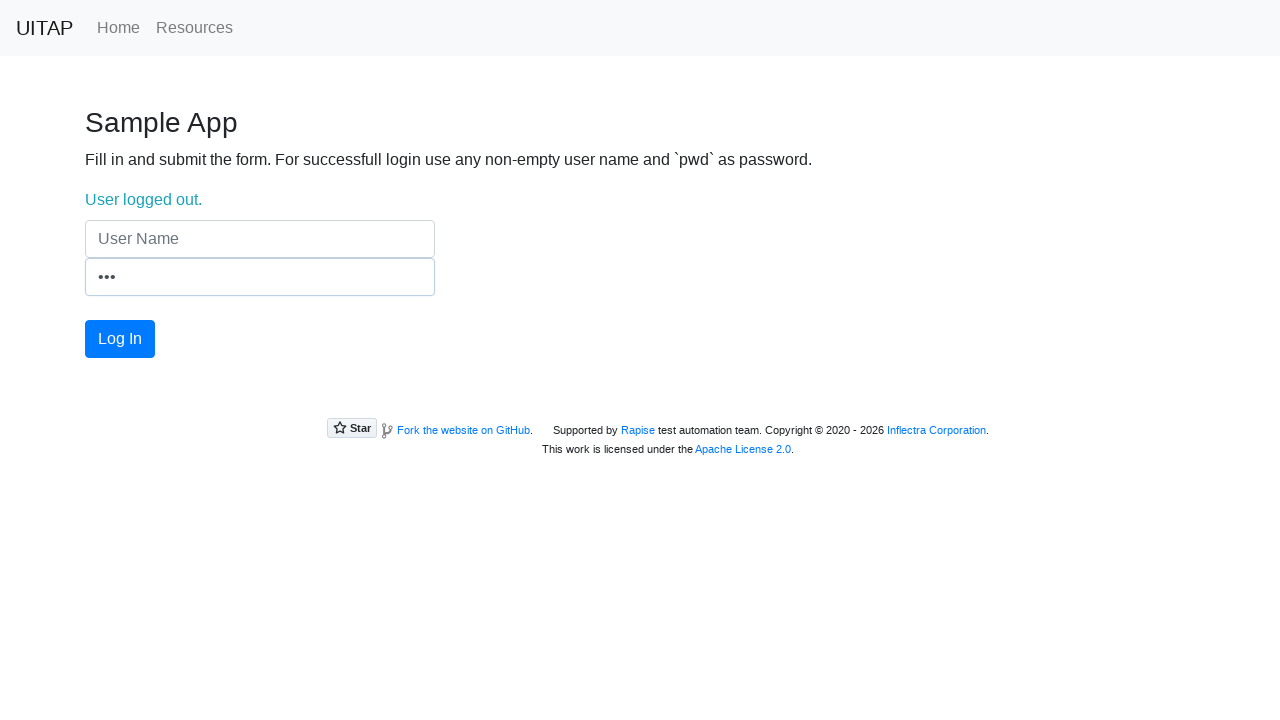

Clicked login button with empty username field at (120, 339) on #login
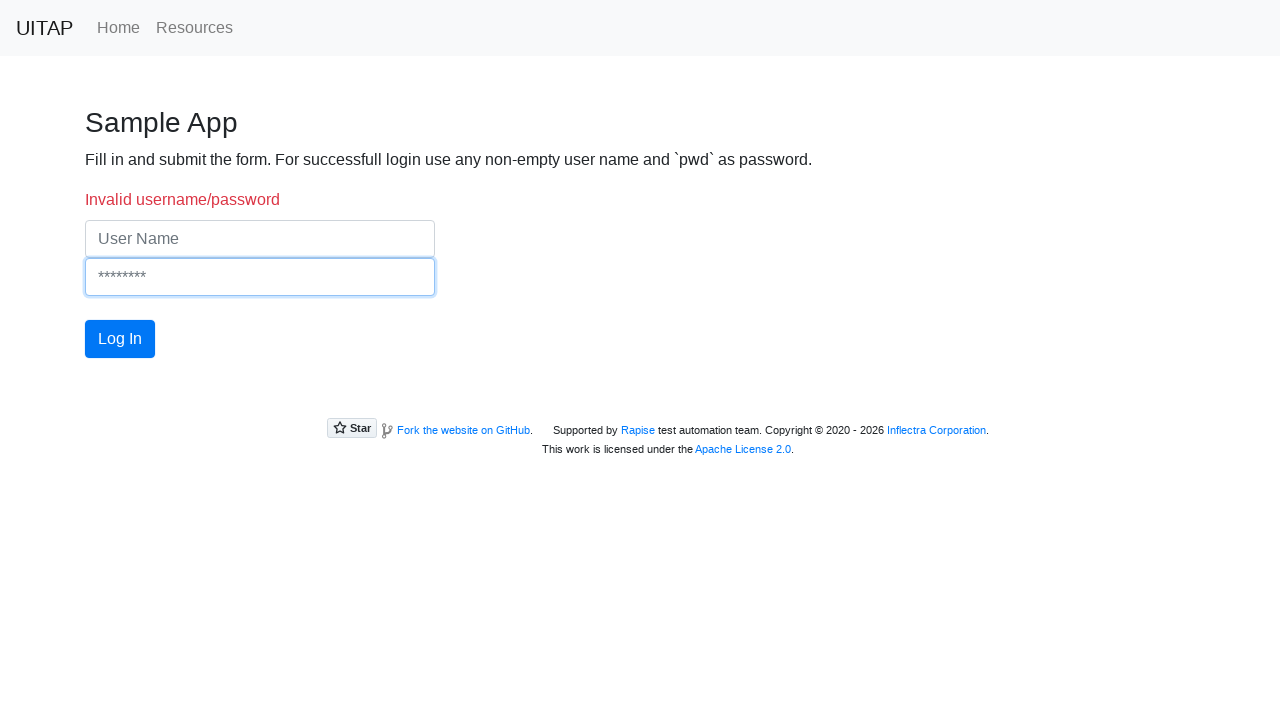

Login error message appeared, confirming login failed due to missing username
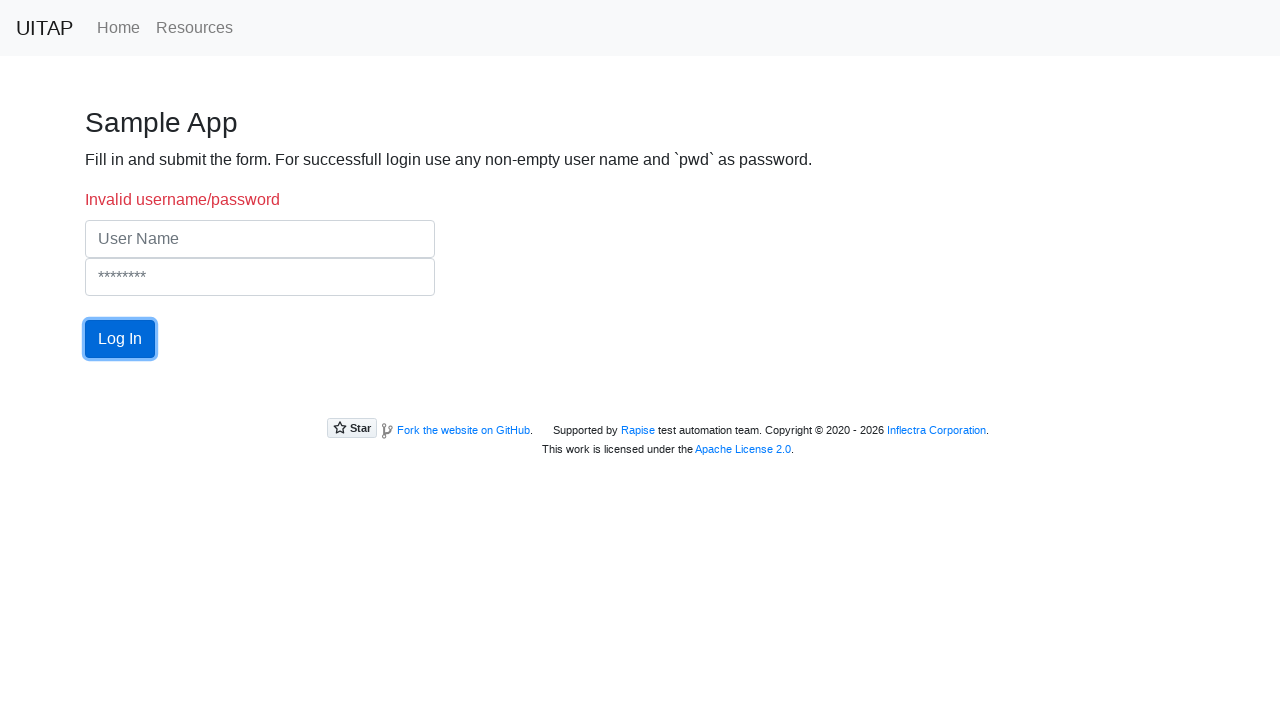

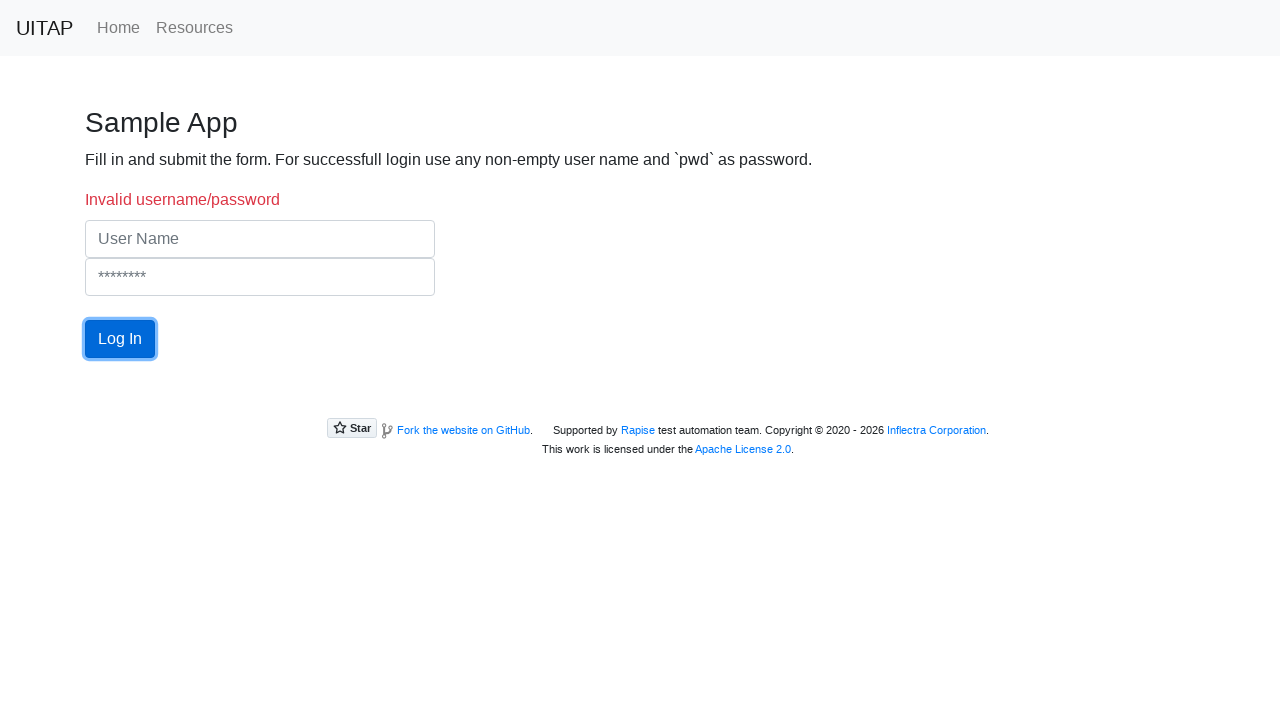